Opens the Themes link in a new tab using Ctrl+Enter keyboard shortcut

Starting URL: https://jqueryui.com/tooltip/

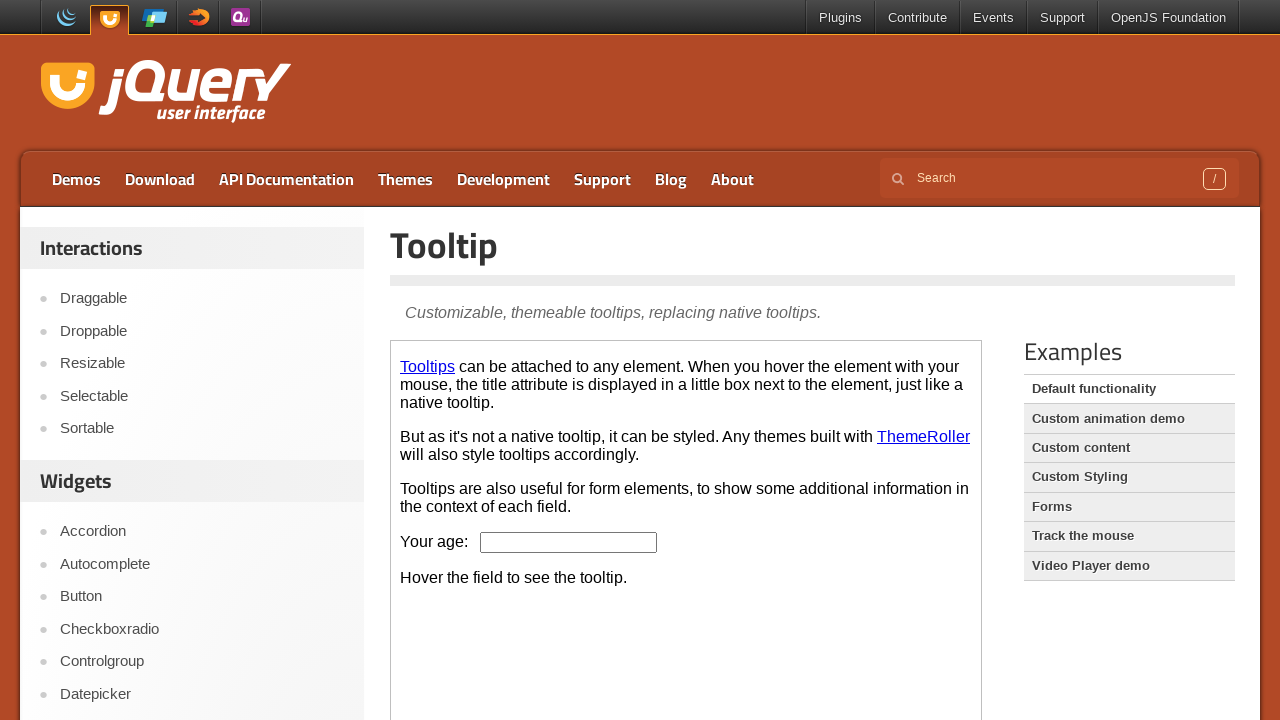

Clicked Themes link with Ctrl modifier to open in new tab at (406, 179) on a:text('Themes')
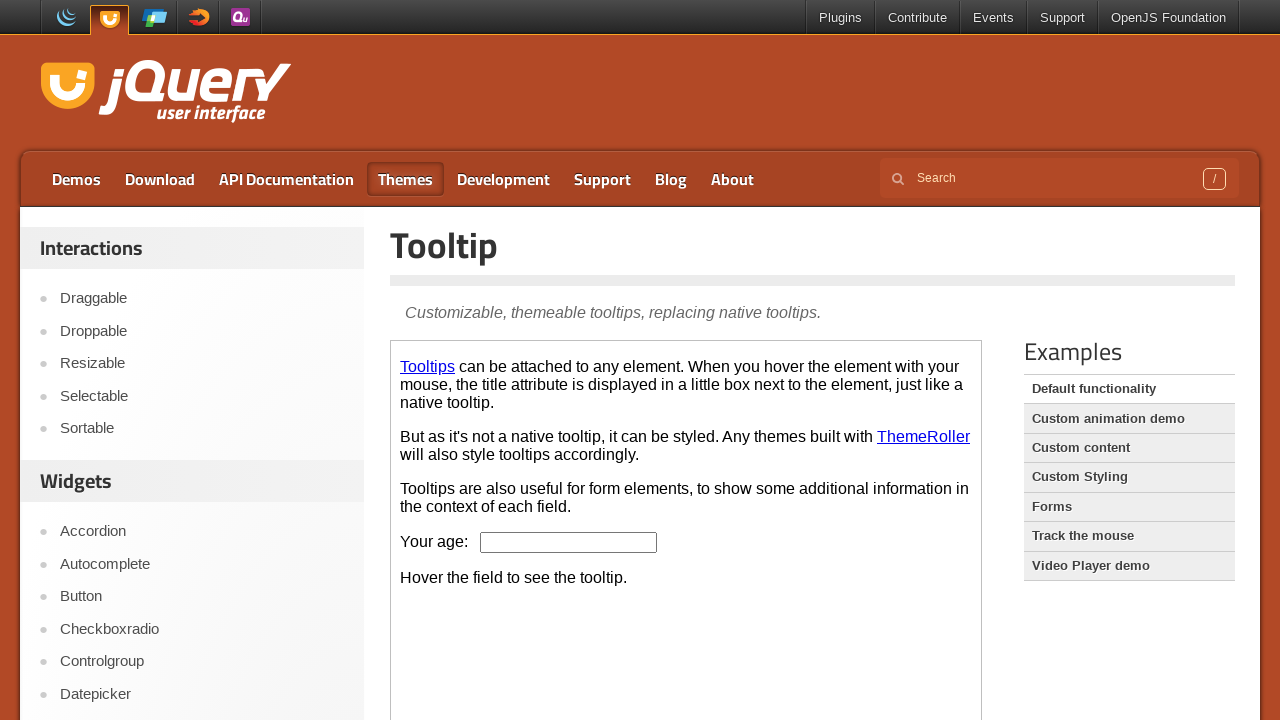

Waited for new tab to be created
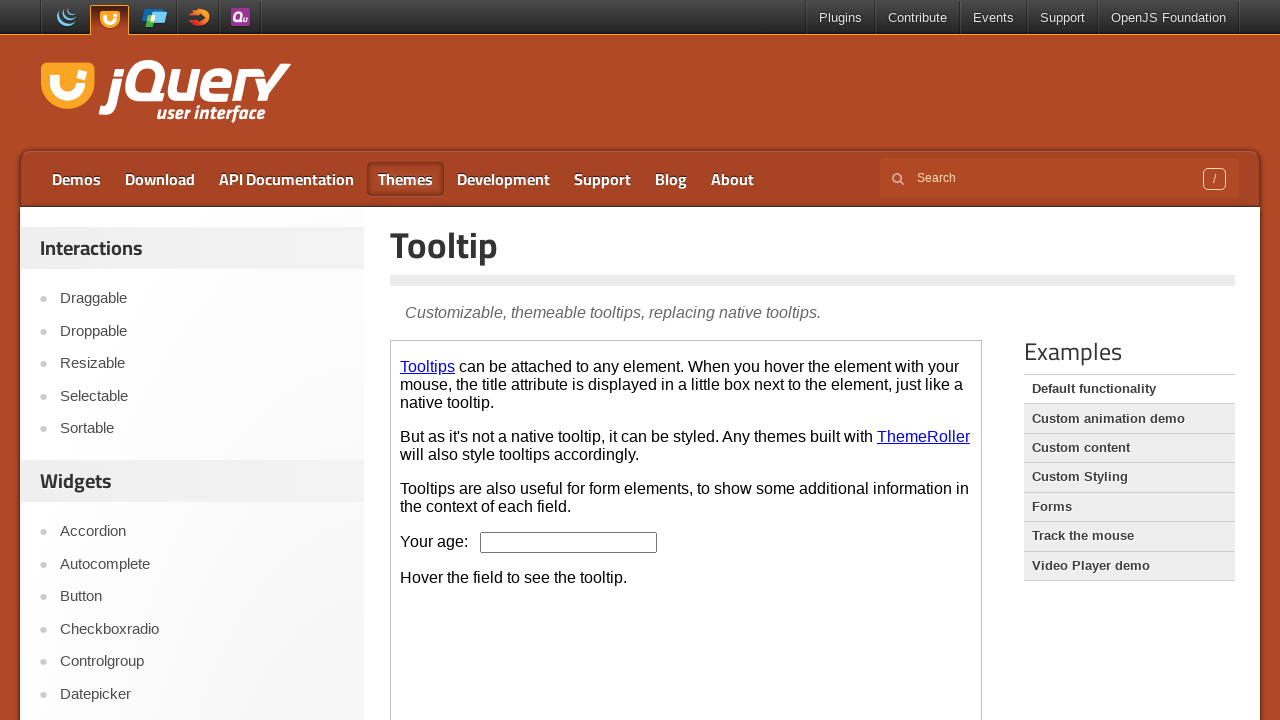

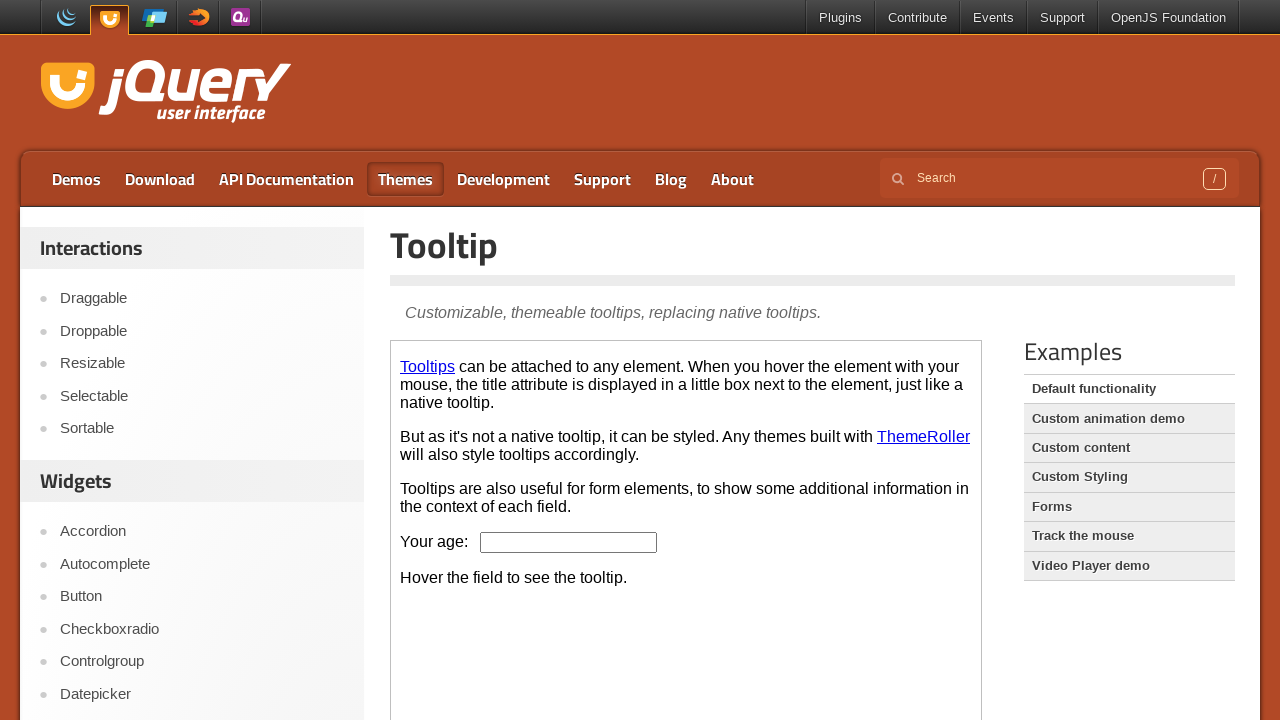